Tests form automation on DemoQA practice form by filling in first name, last name, and email fields, then scrolling to and clicking the submit button.

Starting URL: https://demoqa.com/automation-practice-form

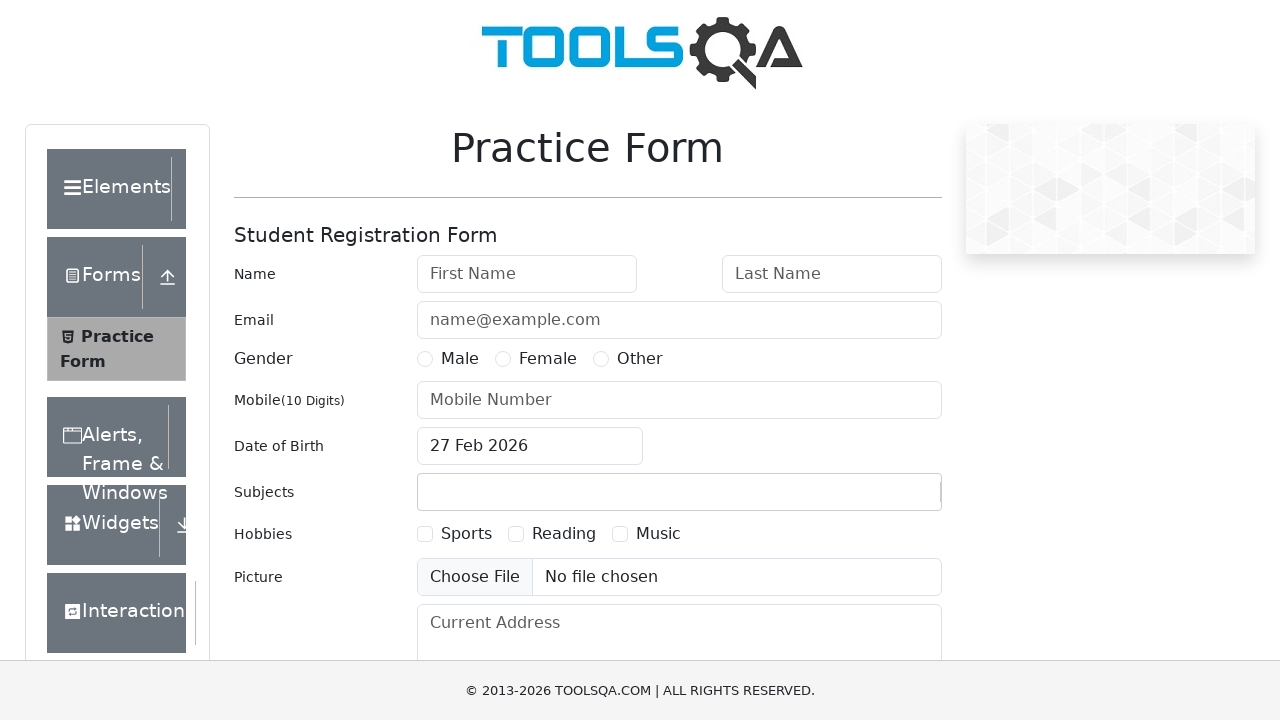

Filled first name field with 'Juan Cruz' on input#firstName
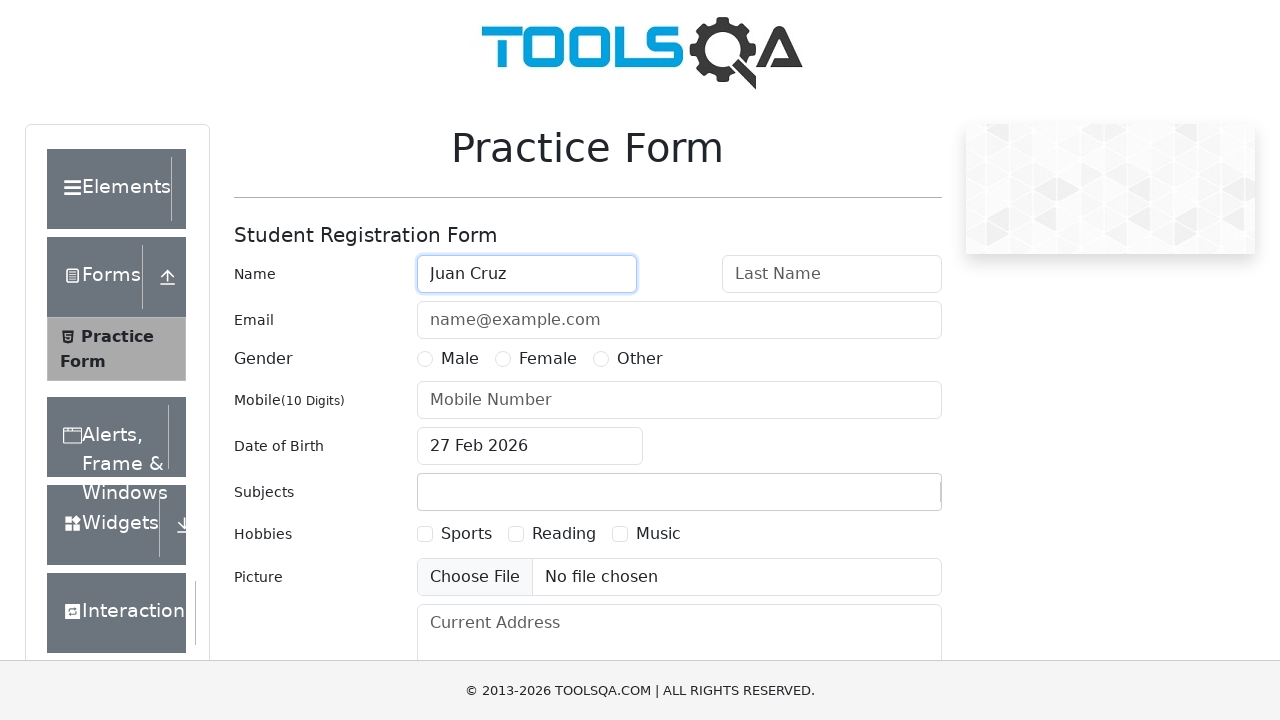

Filled last name field with 'Mouhape' on input#lastName
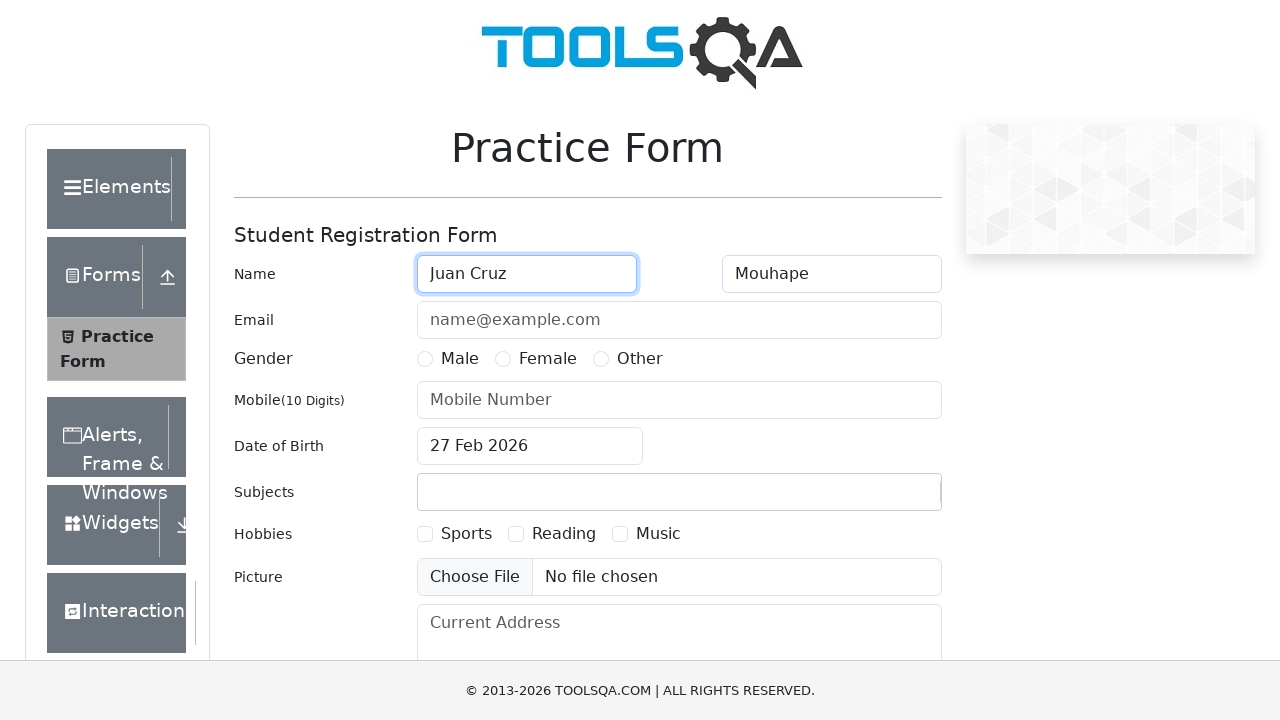

Filled email field with 'juancmouhape@gmail.com' on input#userEmail
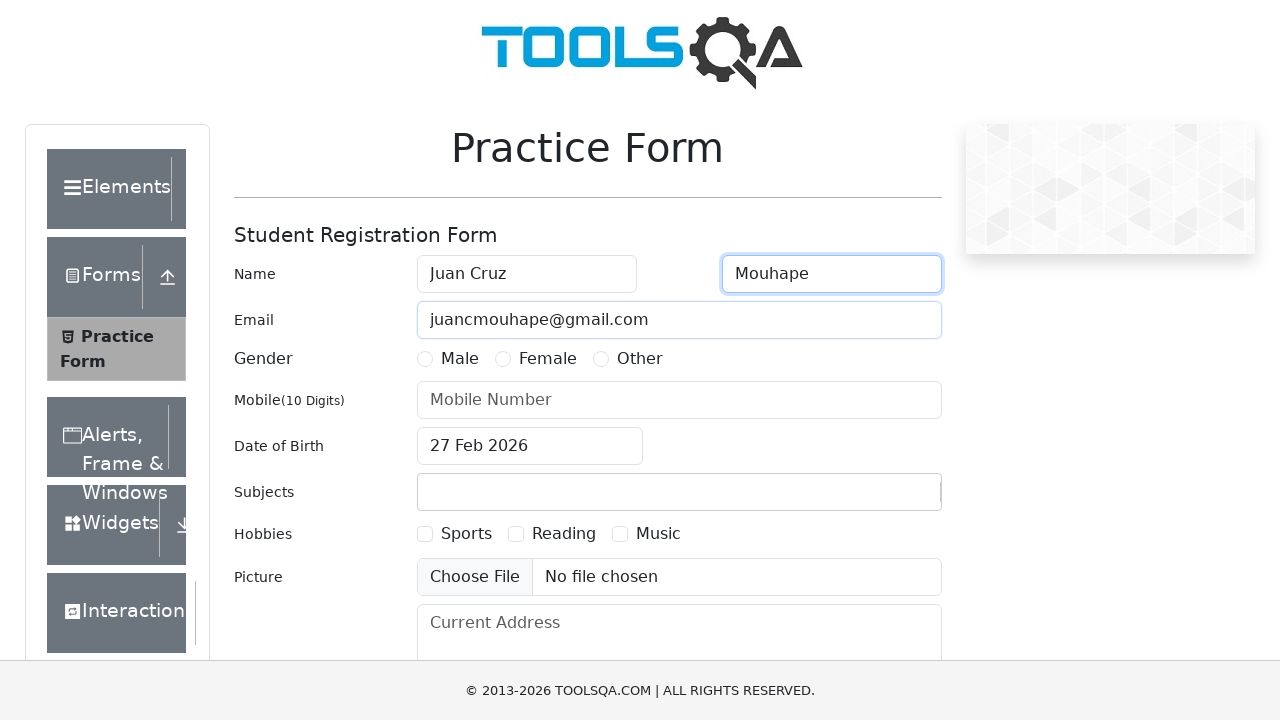

Scrolled to submit button
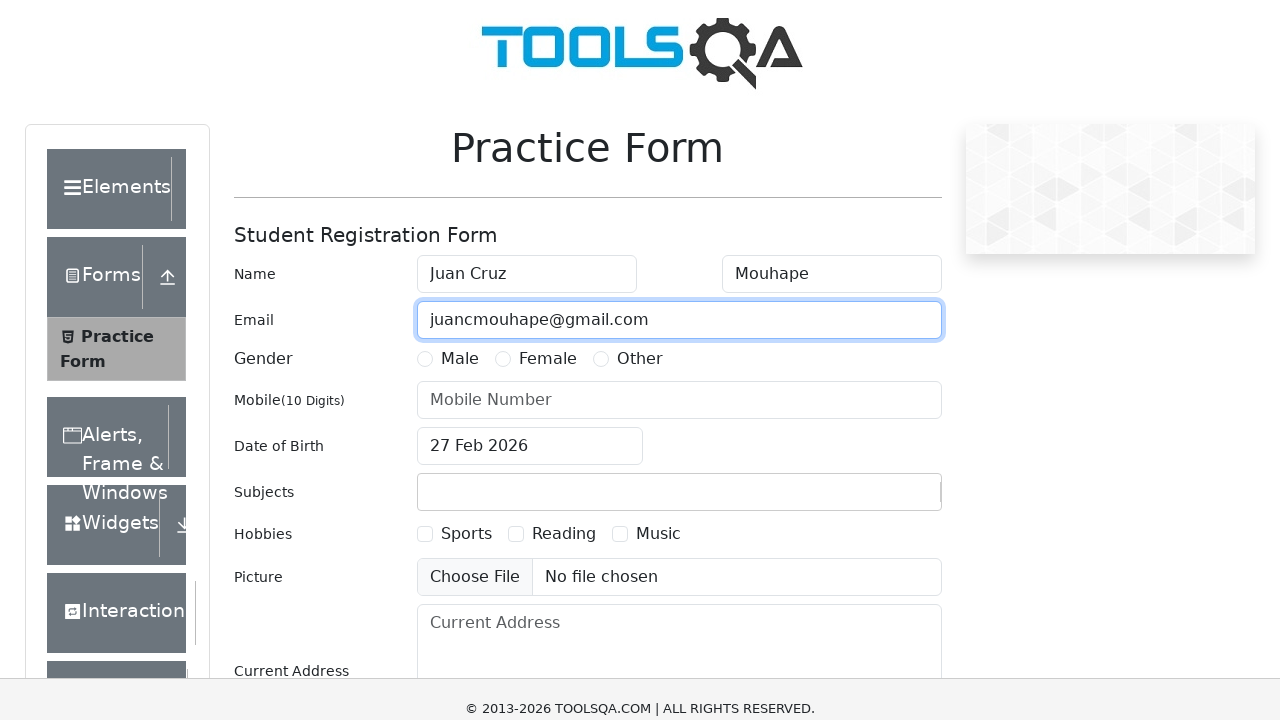

Clicked submit button to submit the form at (885, 499) on button#submit
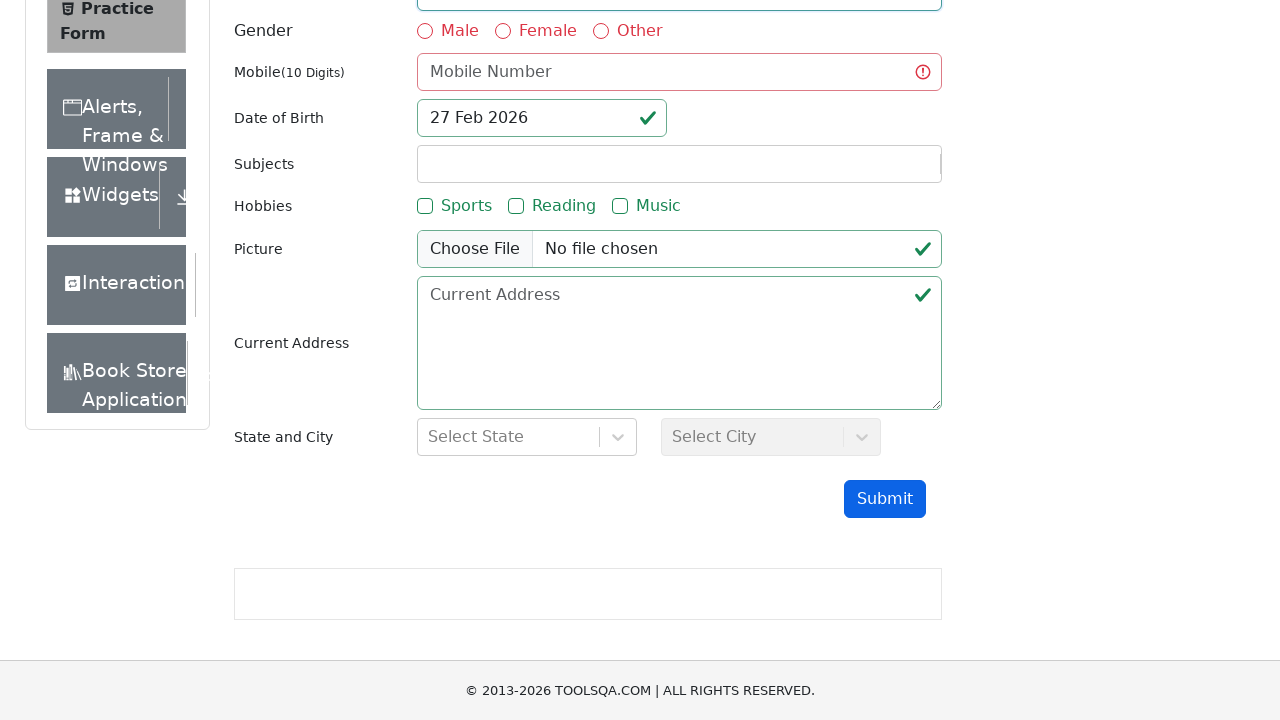

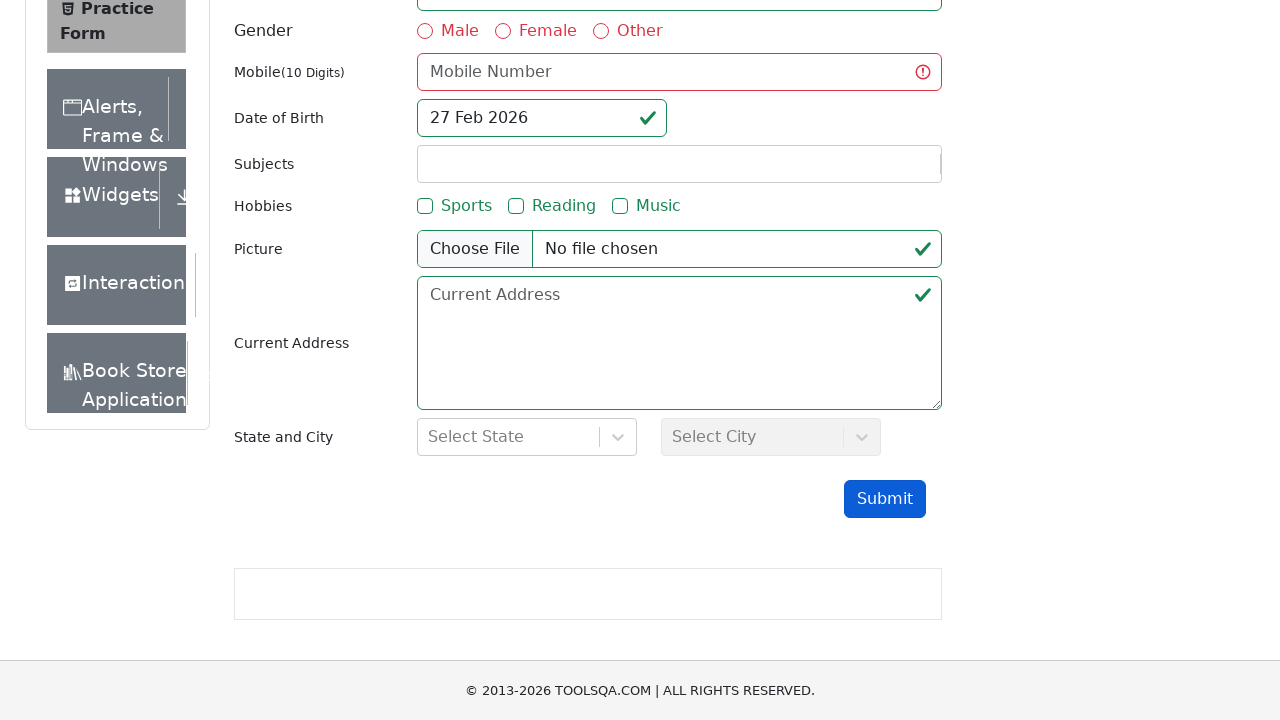